Tests search functionality on Comfy Ukraine e-commerce site by searching for "iphone12" and checking for an error response

Starting URL: https://comfy.ua/ua/

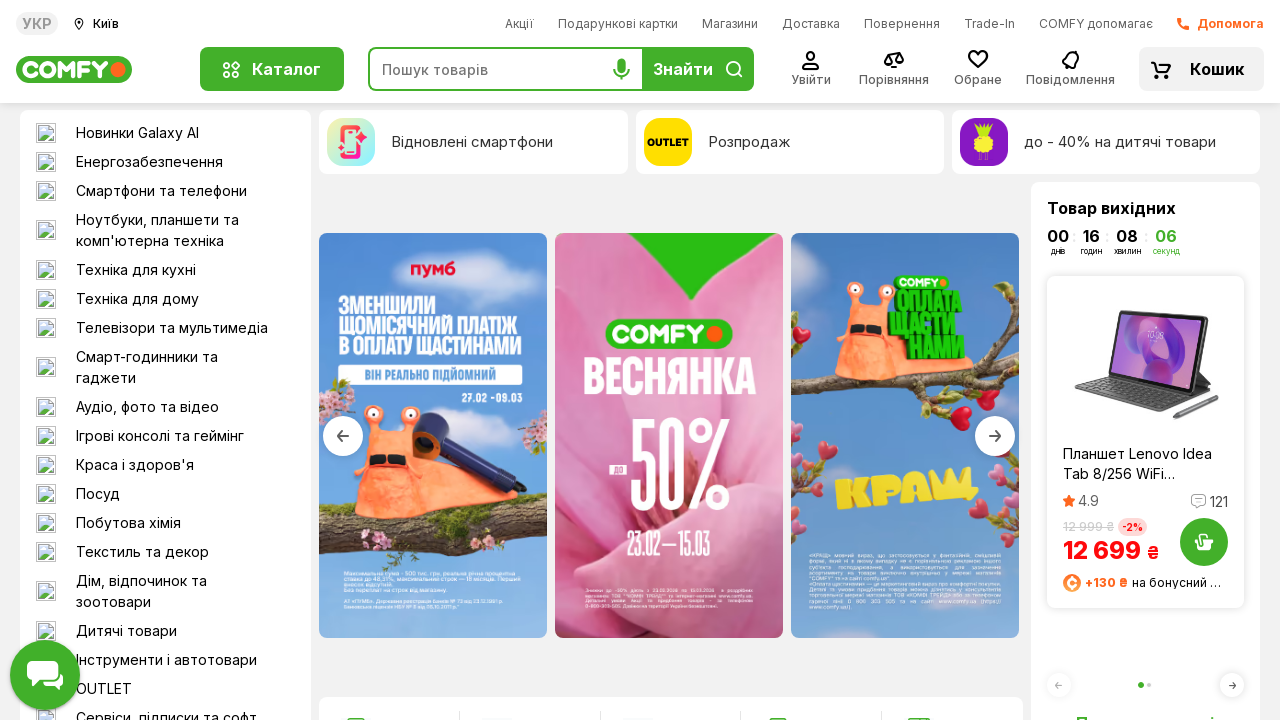

Clicked on search input field at (505, 69) on internal:attr=[placeholder="Пошук товарів"i]
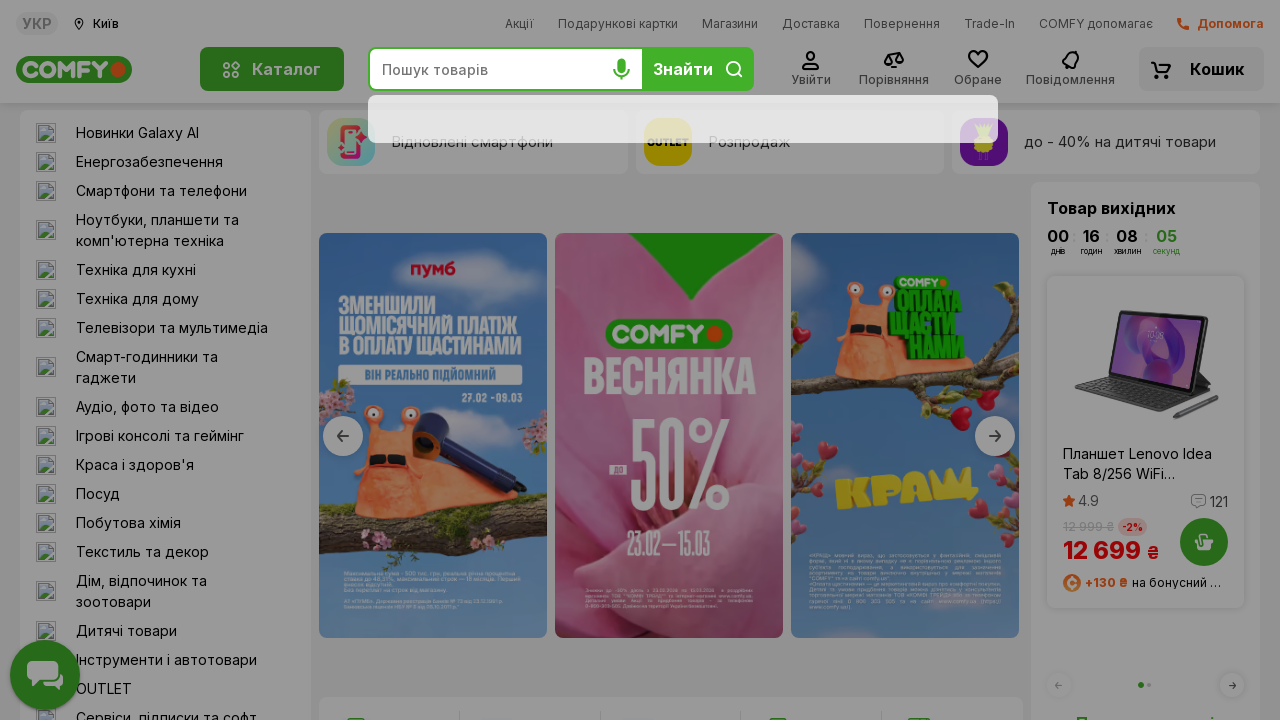

Filled search field with 'iphone12' on internal:attr=[placeholder="Пошук товарів"i]
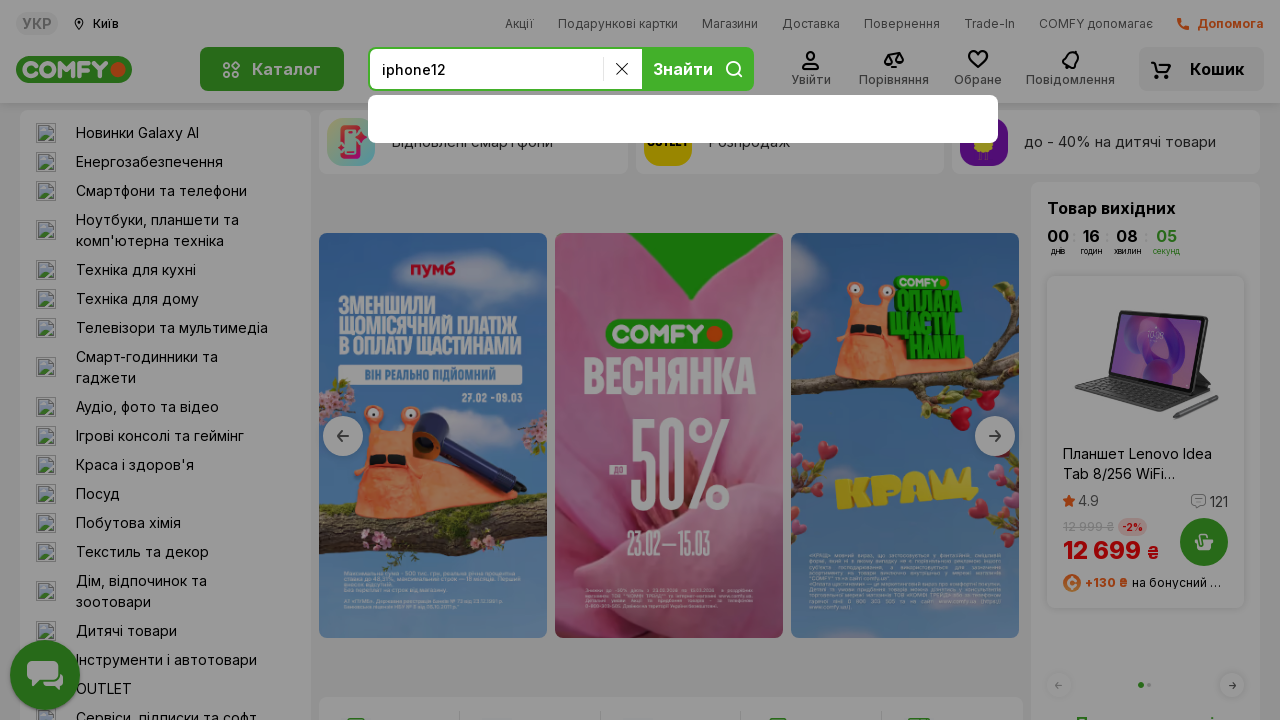

Pressed Enter to submit search for 'iphone12' on internal:attr=[placeholder="Пошук товарів"i]
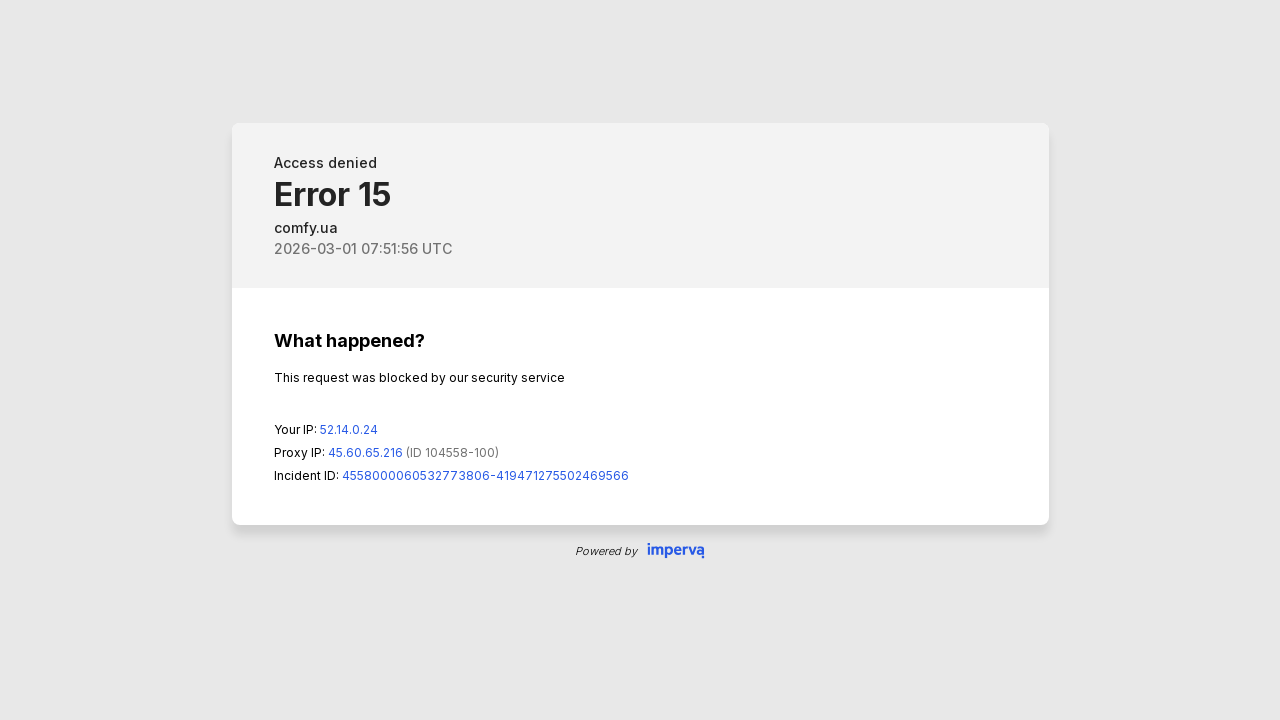

Search results page loaded (networkidle)
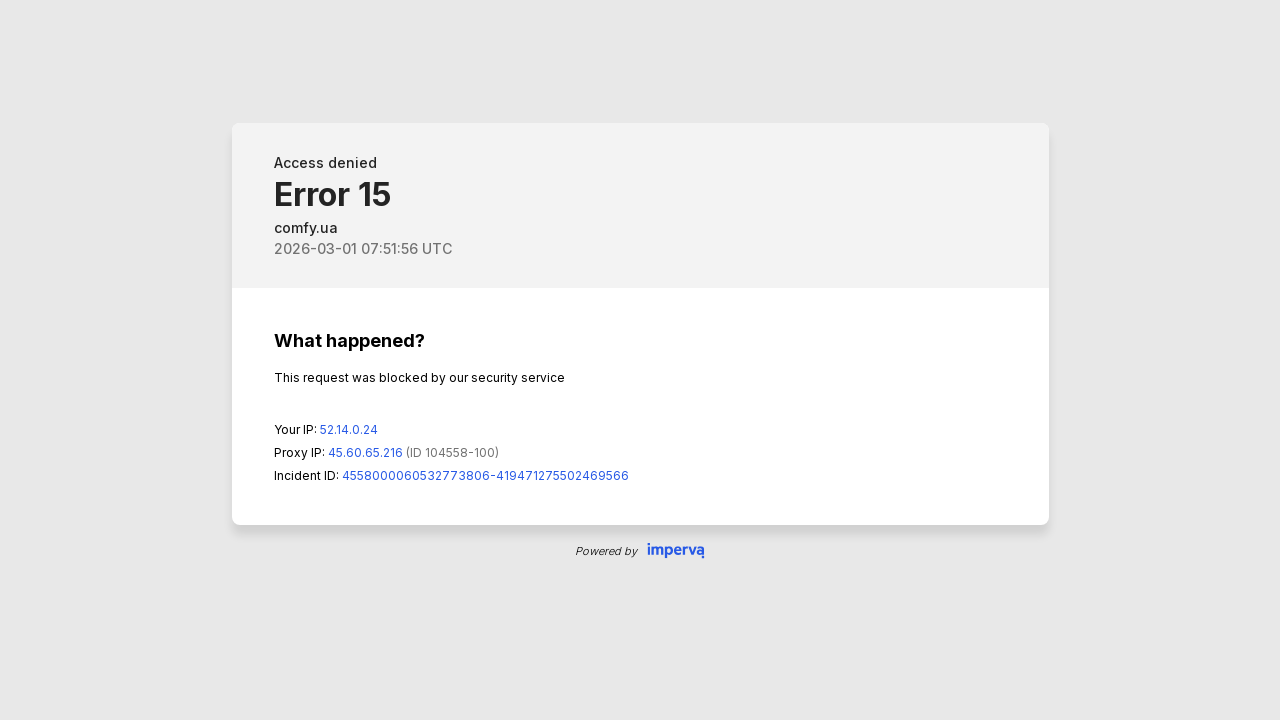

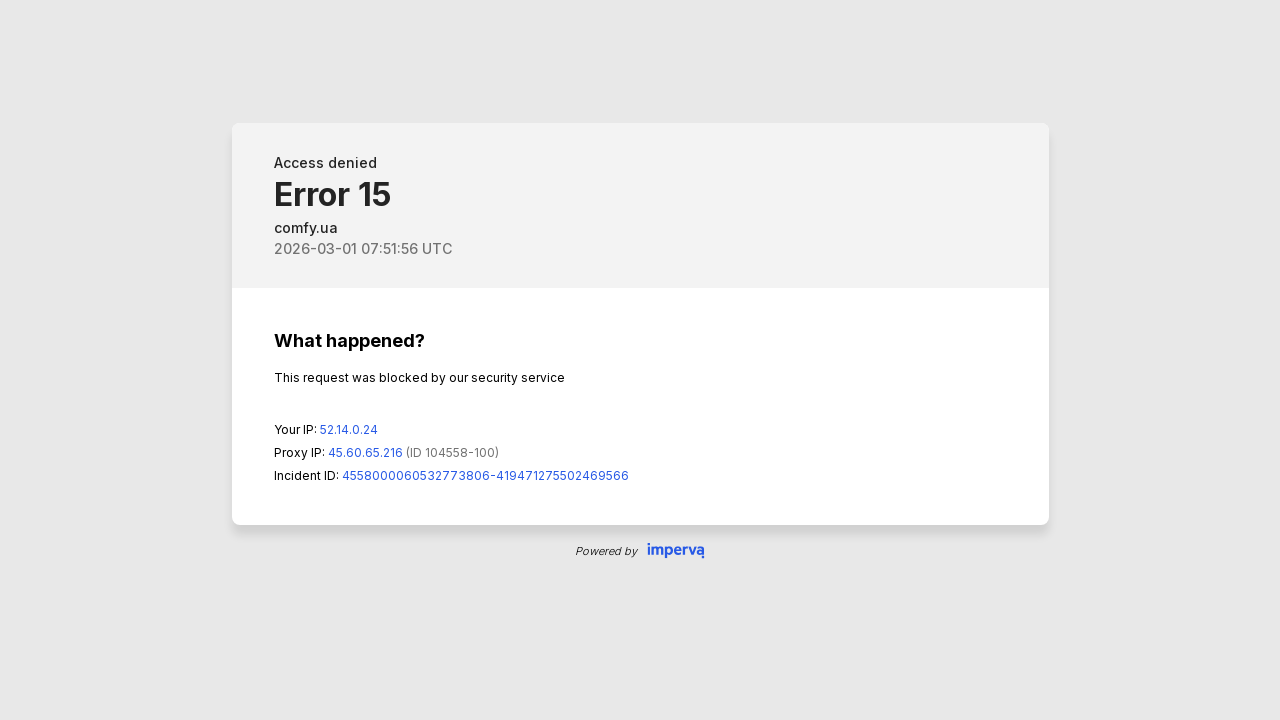